Tests explicit wait functionality by clicking a timer button and waiting for text to change to "WebDriver"

Starting URL: http://seleniumpractise.blogspot.com/2016/08/how-to-use-explicit-wait-in-selenium.html

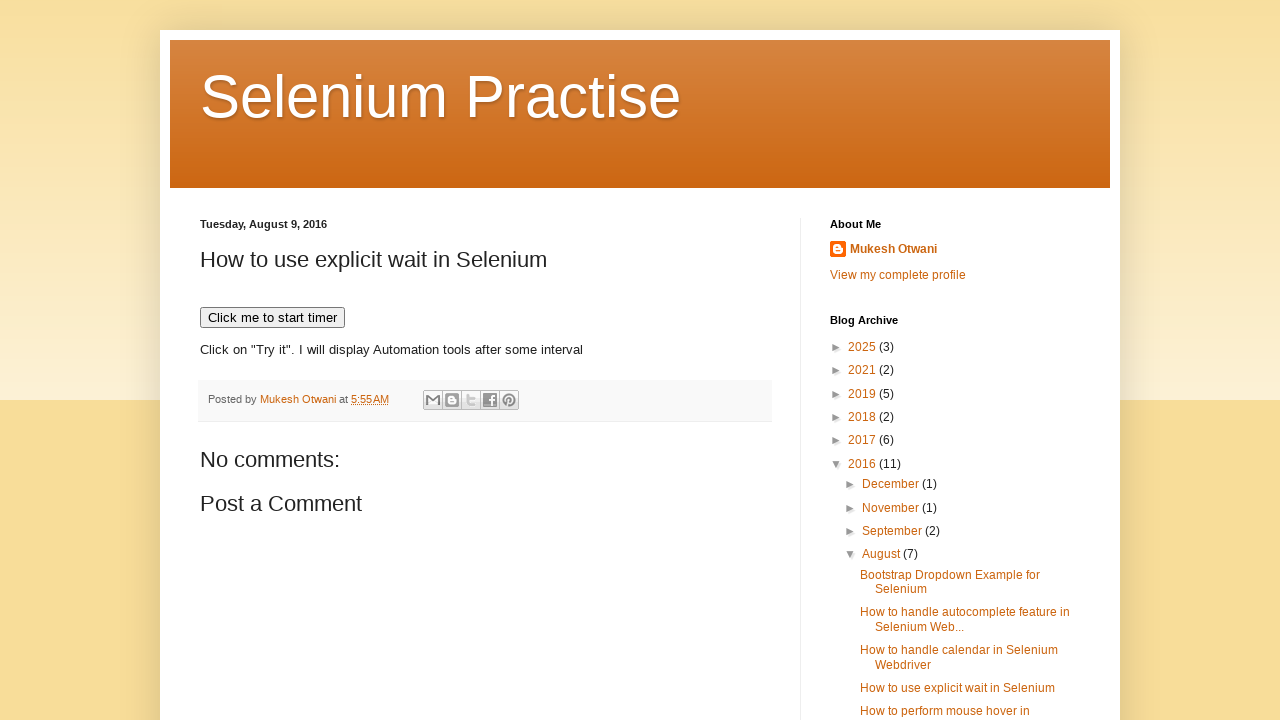

Clicked timer button to trigger text change at (272, 318) on button[onclick='timedText()']
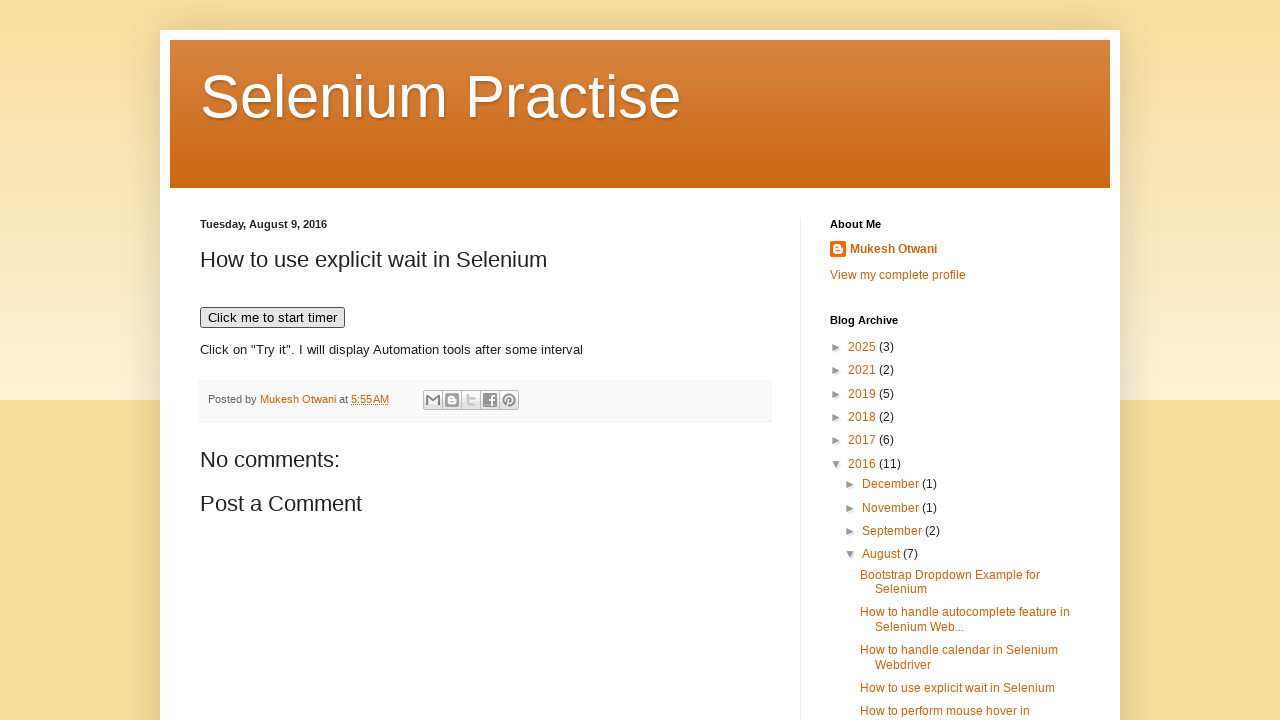

Waited for text to change to 'WebDriver'
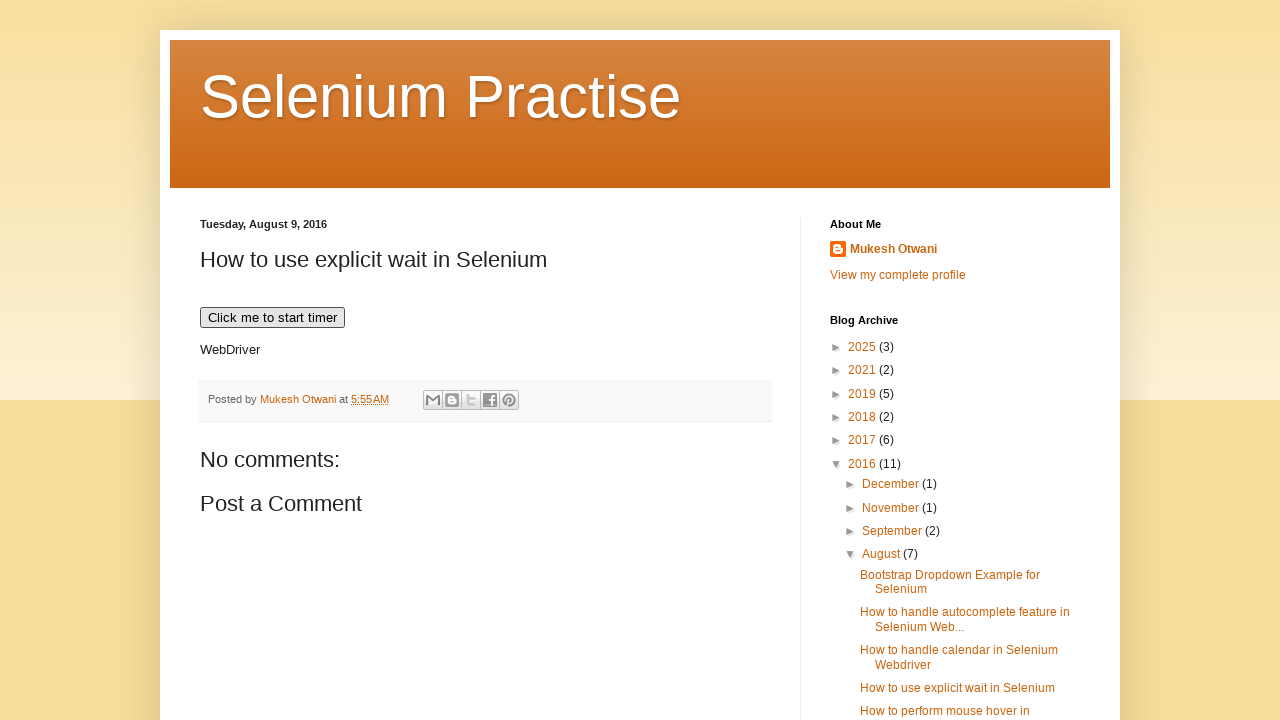

Verified text content is 'WebDriver'
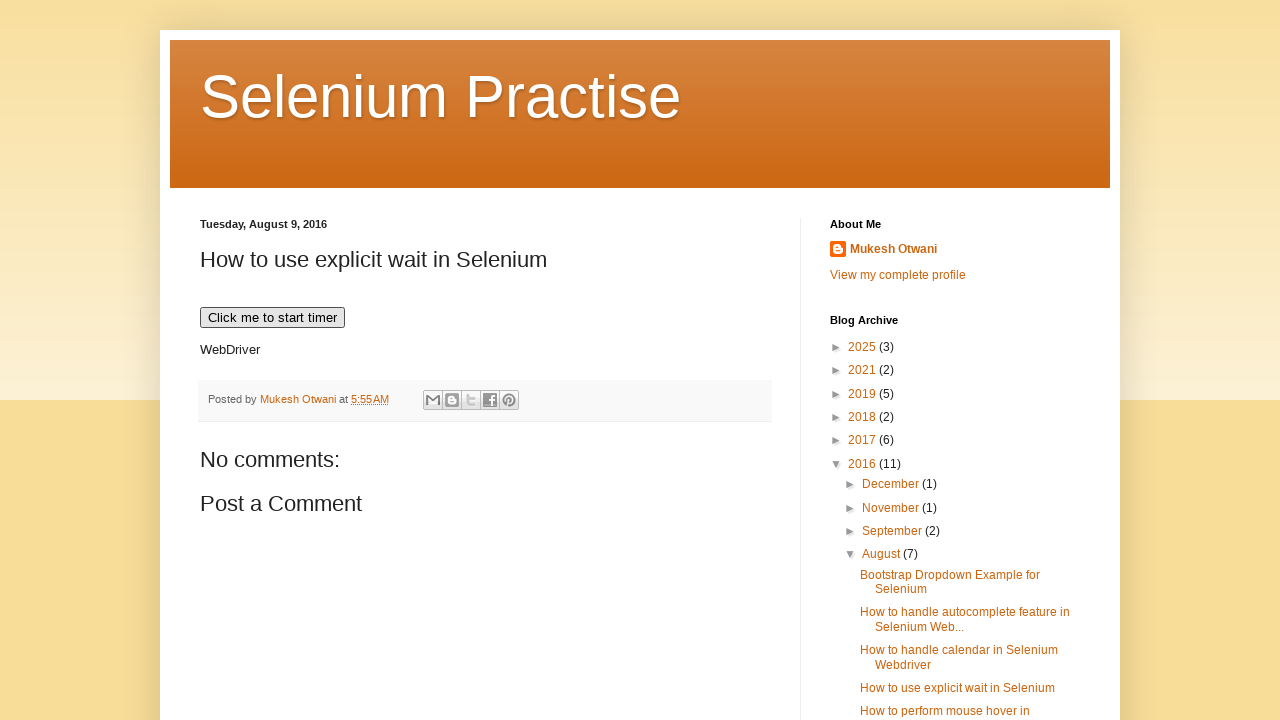

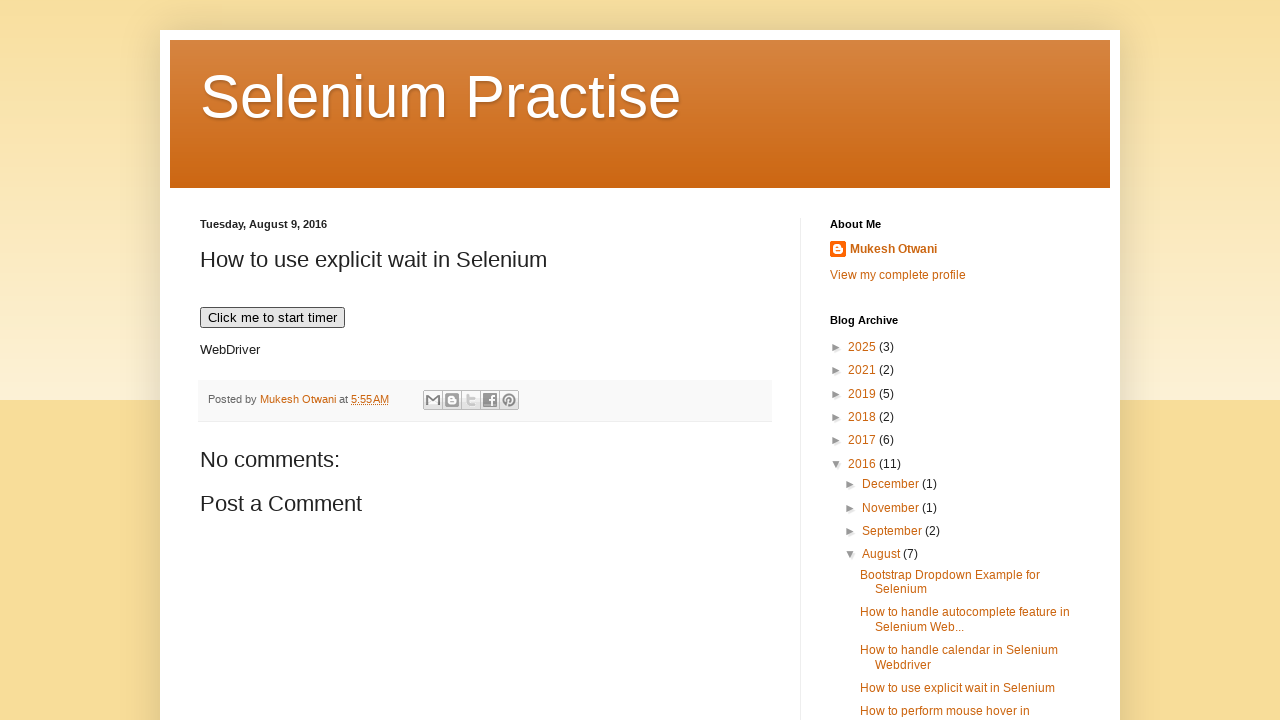